Tests various scrolling operations on the ToTheNew website including JavaScript scroll, keyboard shortcuts, and Robot class scrolling

Starting URL: https://www.tothenew.com/

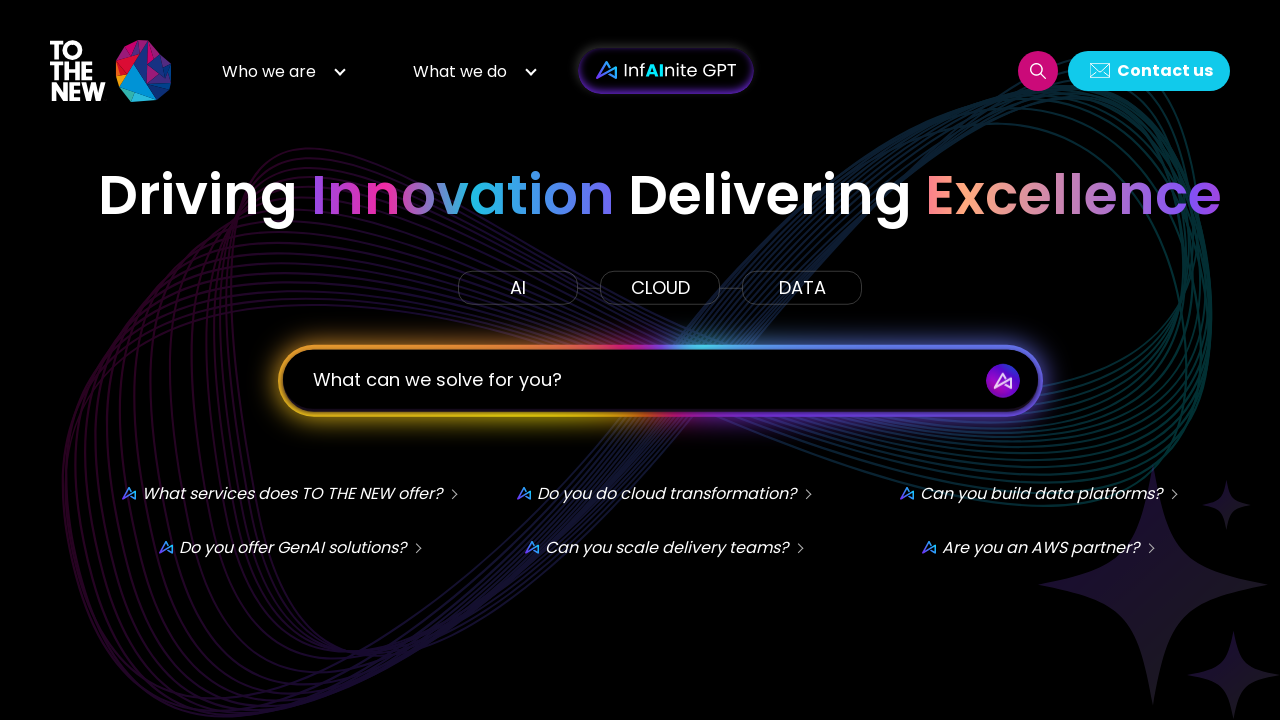

Scrolled down 1550 pixels using JavaScript
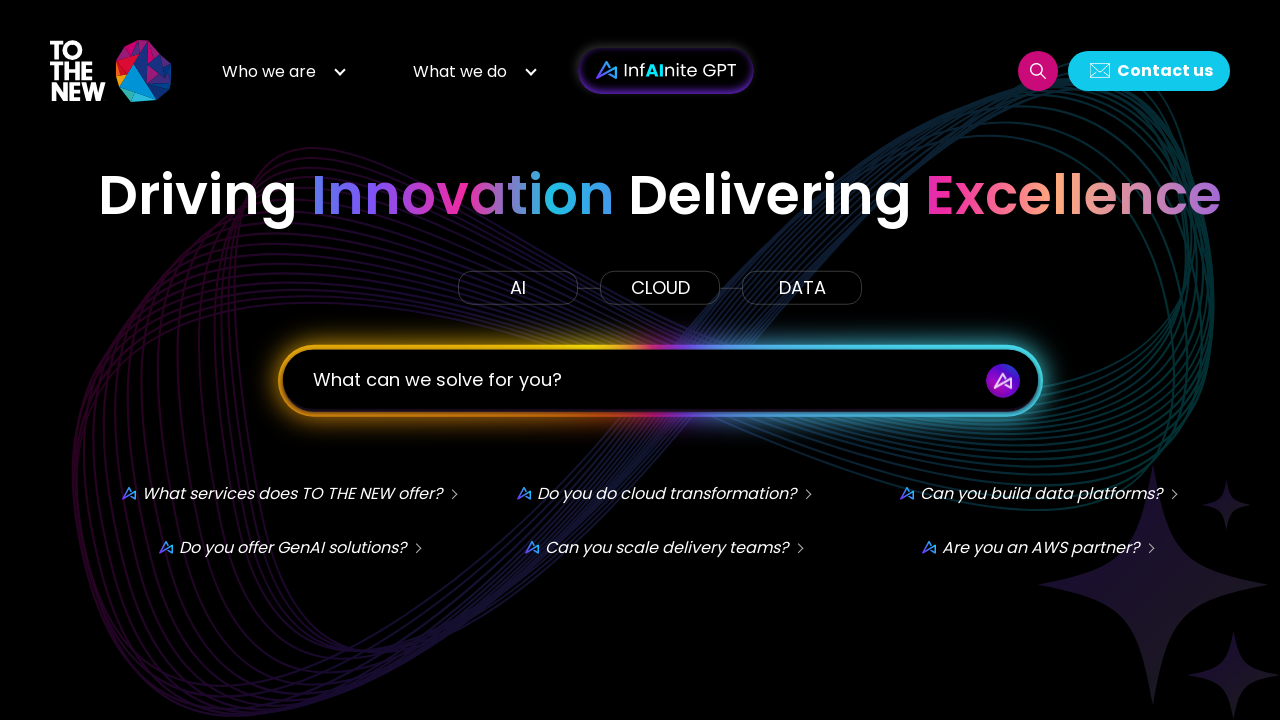

Pressed Control+End keyboard shortcut to scroll to bottom
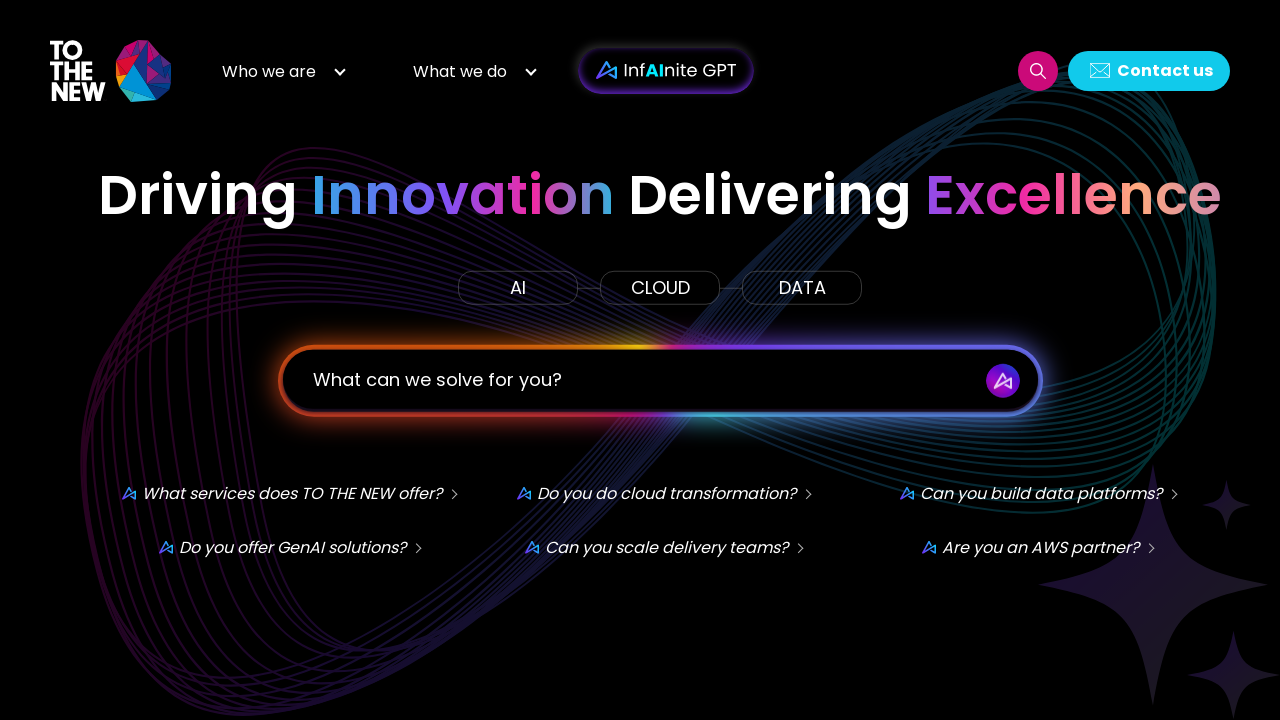

Held down Control key
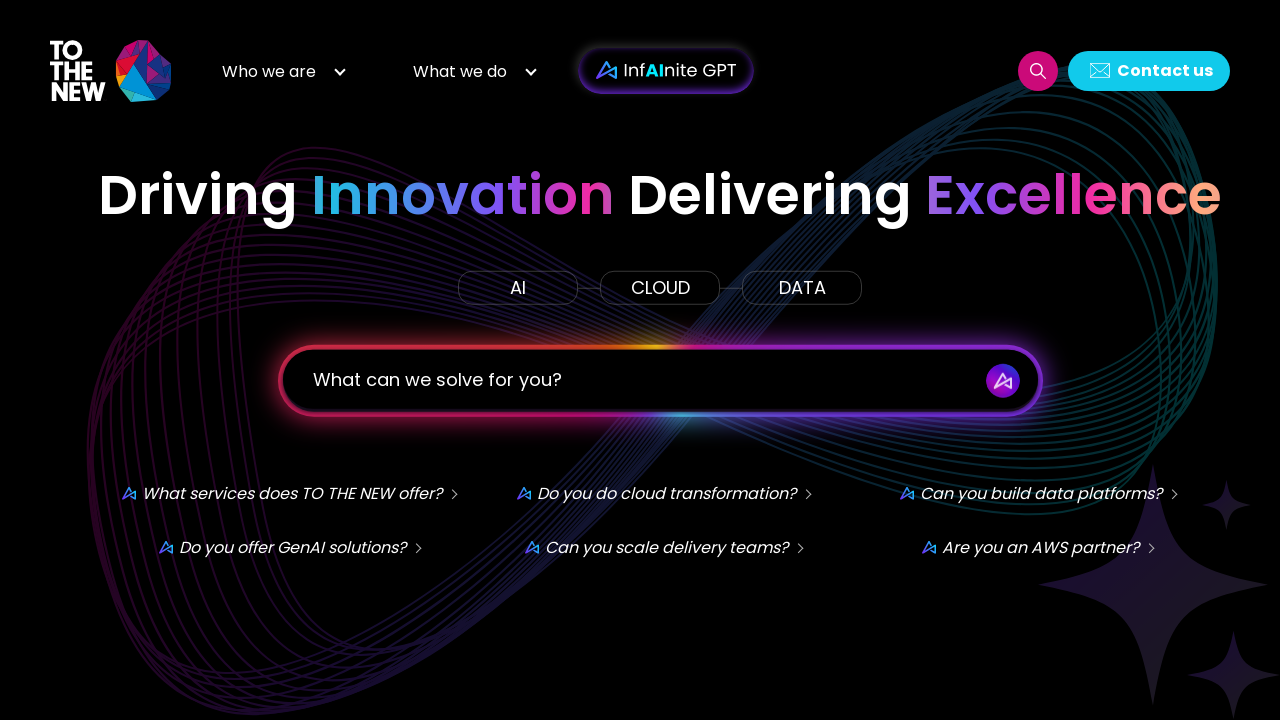

Pressed End key while Control held to scroll to bottom
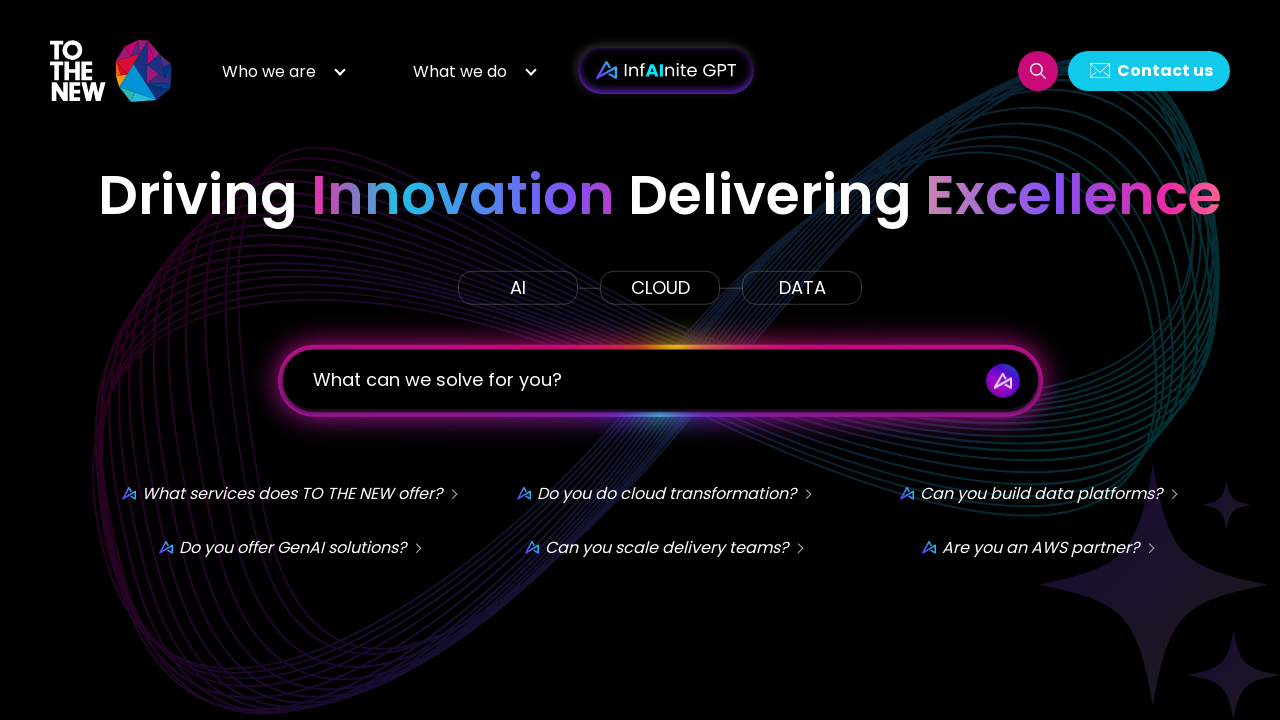

Released Control key
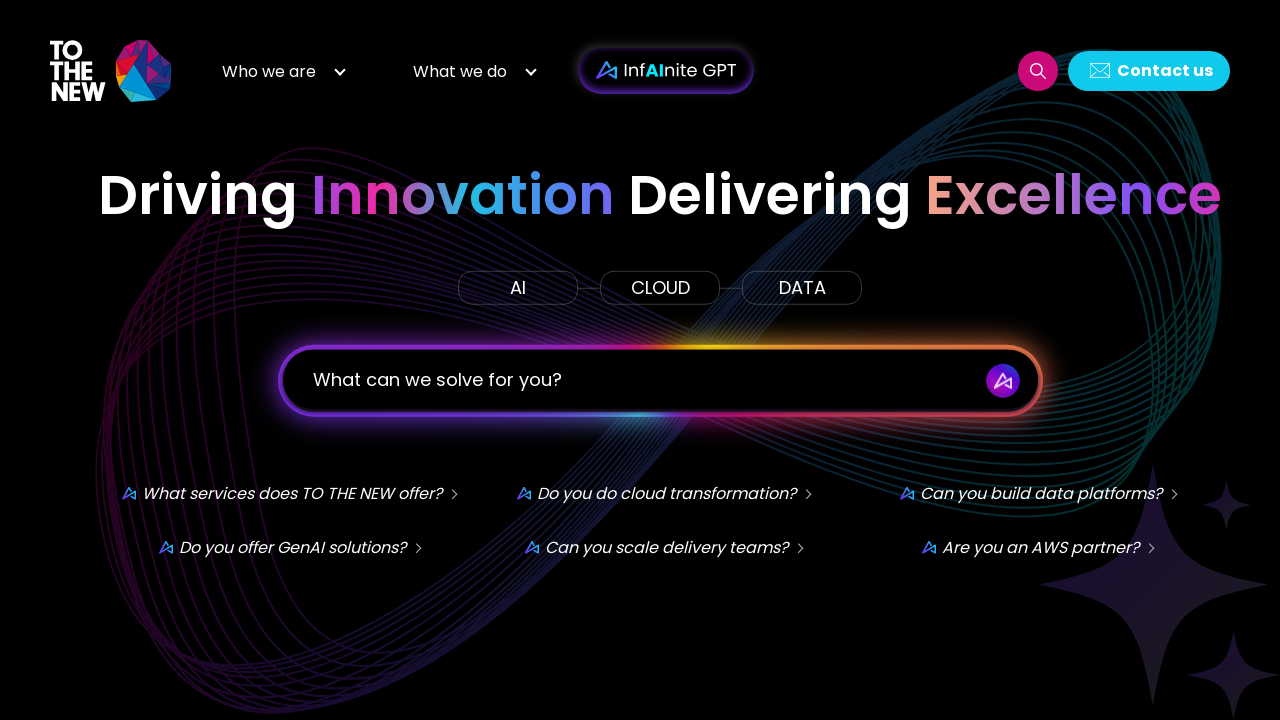

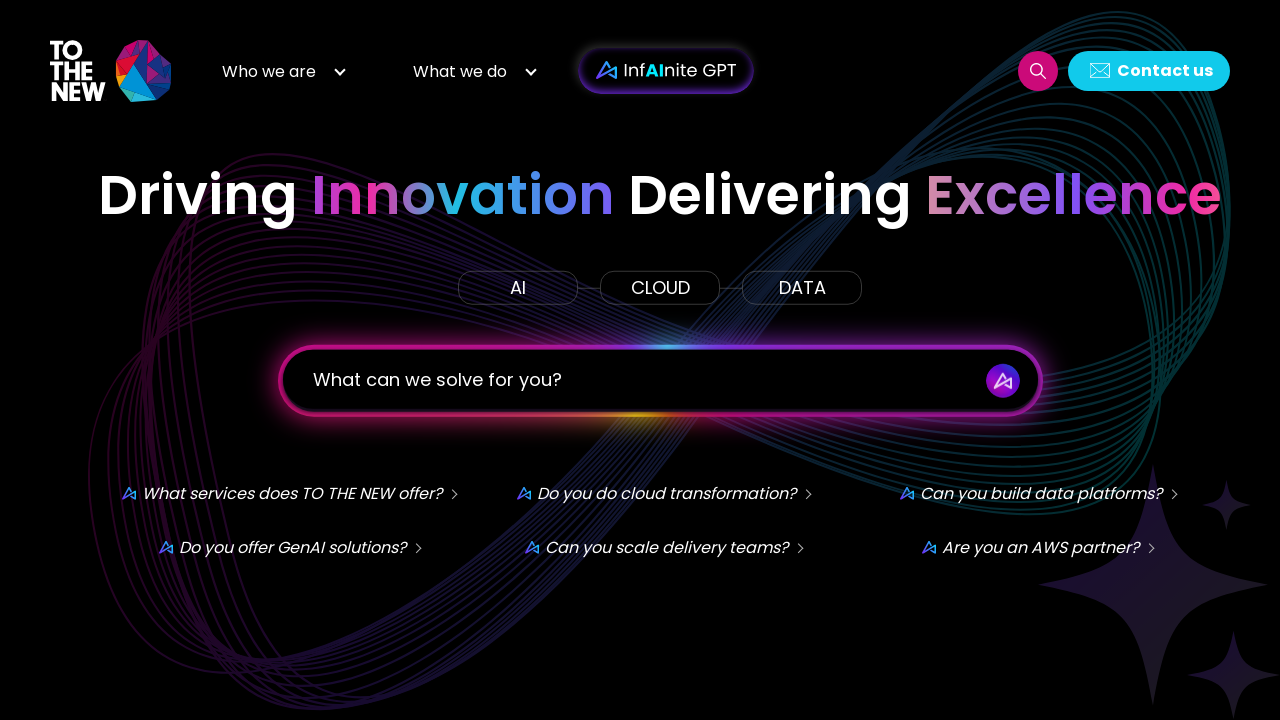